Tests the A/B Testing page with an opt-out cookie set, navigating to the A/B Testing page and verifying the "No A/B Test" title is displayed

Starting URL: https://the-internet.herokuapp.com

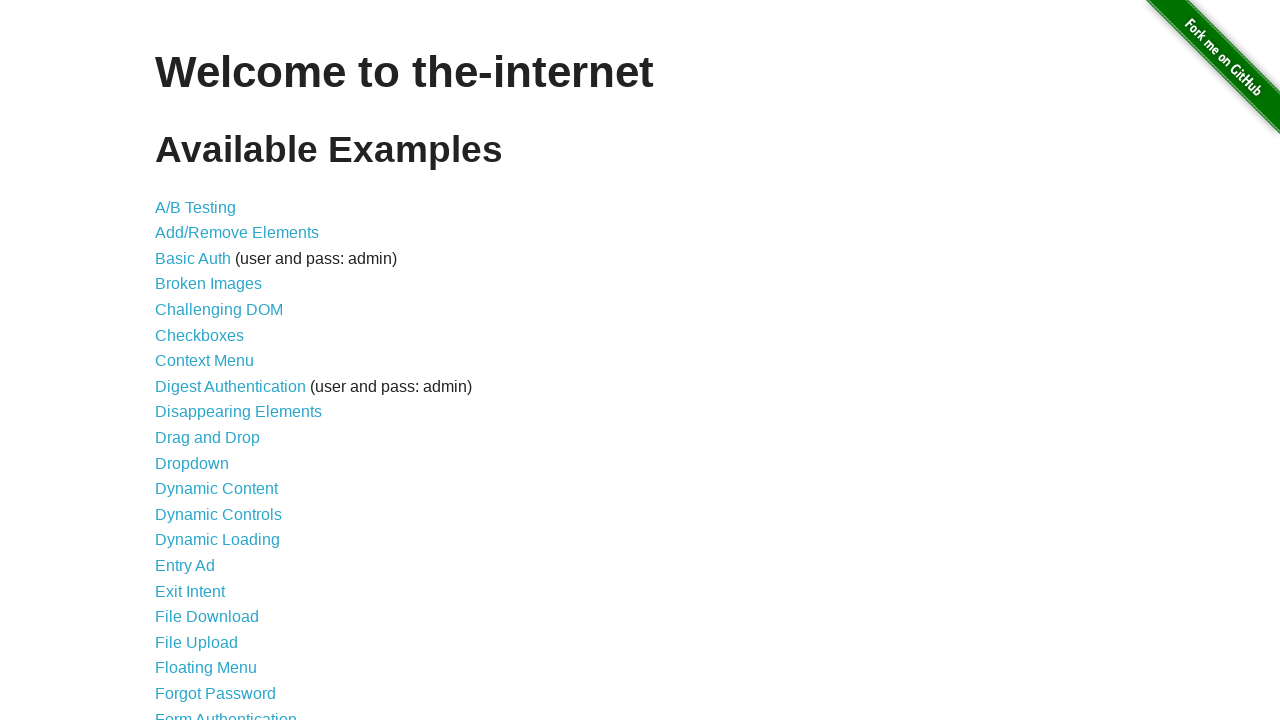

Added optimizelyOptOut cookie to disable A/B testing
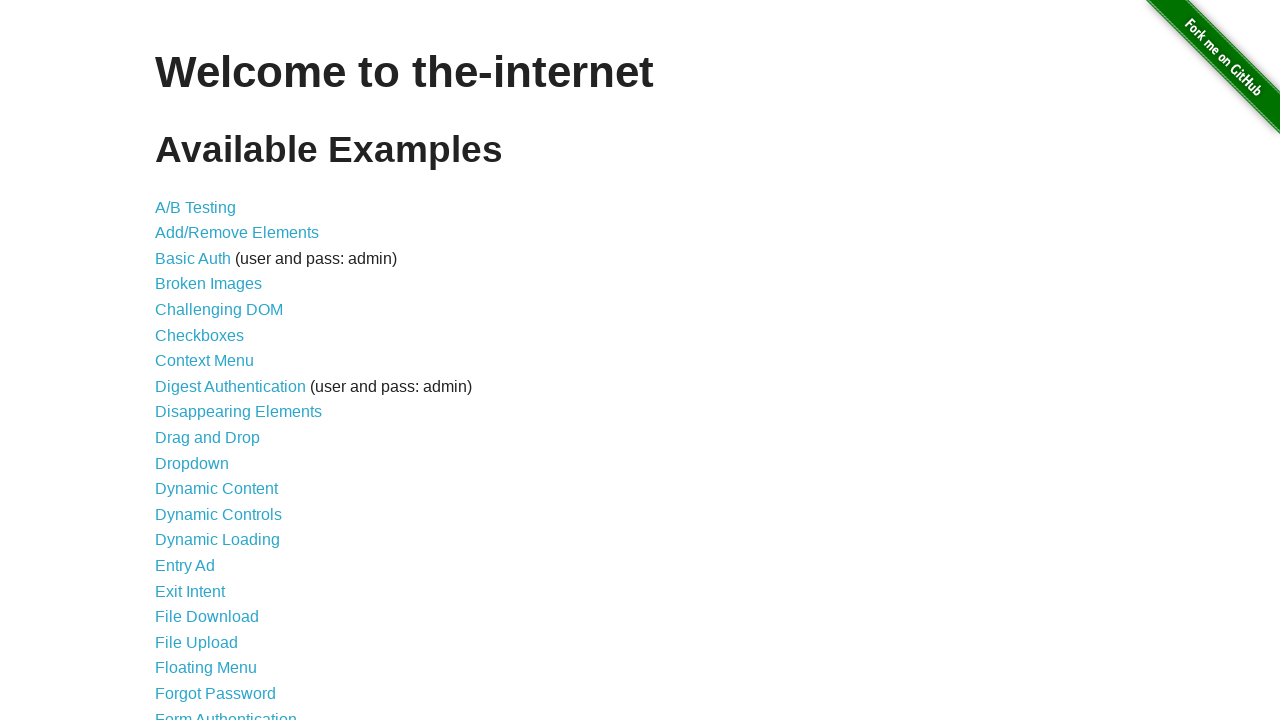

Clicked on the A/B Testing link at (196, 207) on text=A/B Testing
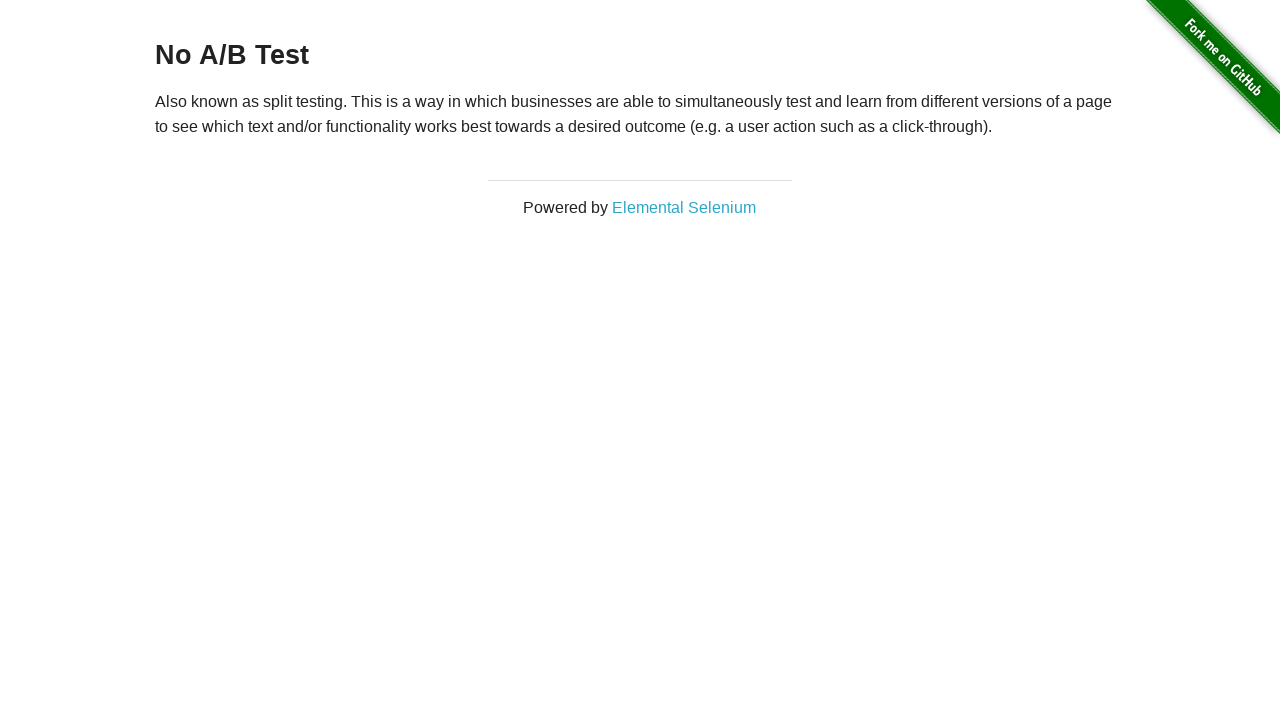

A/B Testing page loaded and h3 element is present showing 'No A/B Test' title
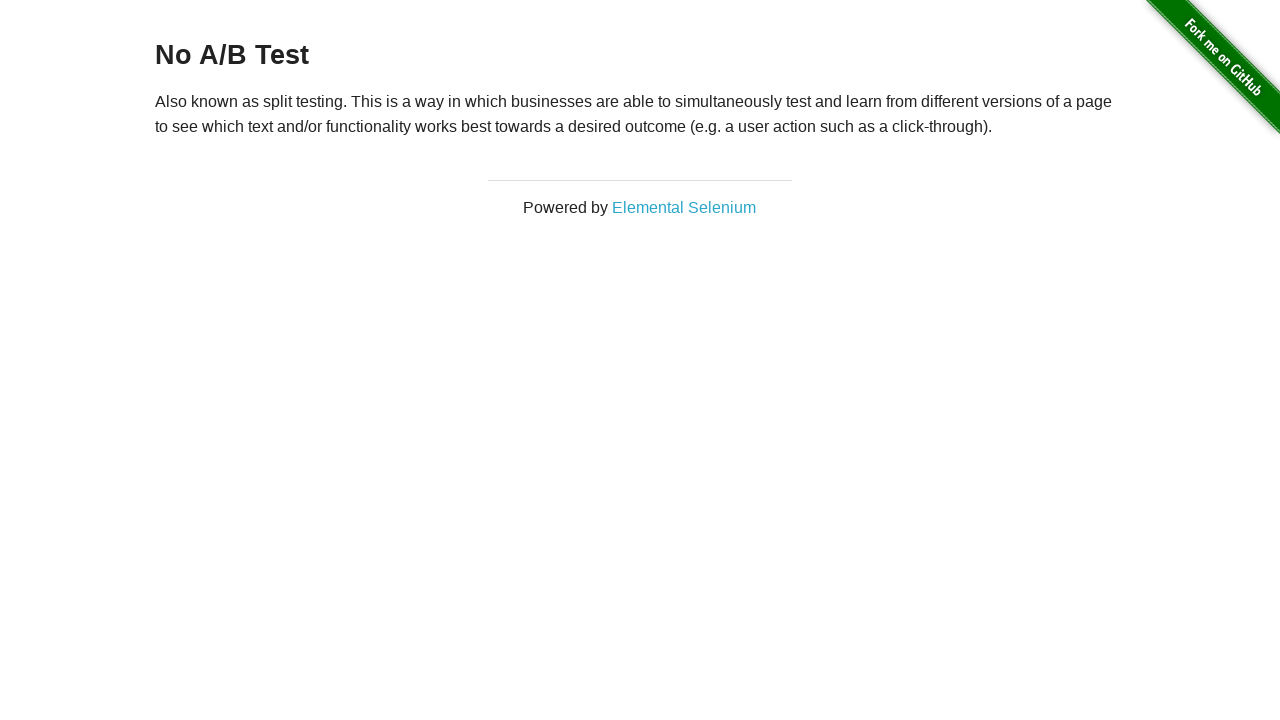

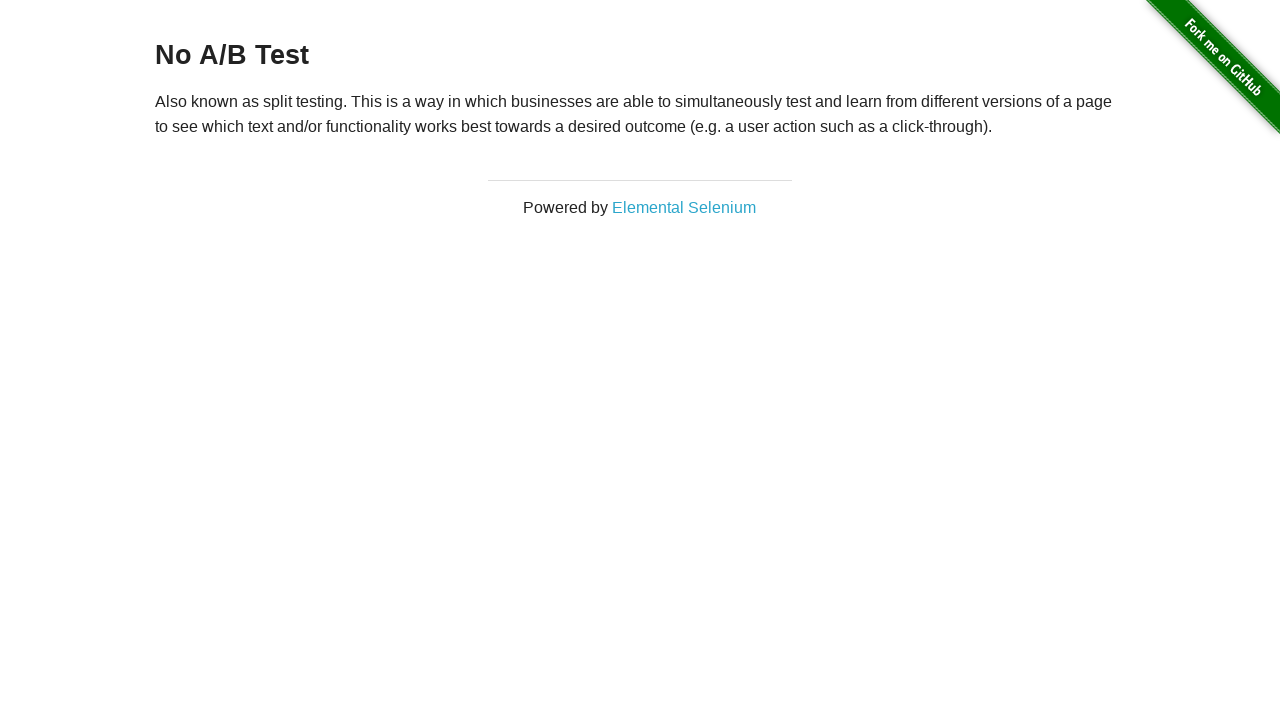